Tests a math puzzle form by reading a value from an element's attribute, calculating the answer using a logarithmic formula, filling in the result, checking a checkbox, selecting a radio button, and submitting the form.

Starting URL: http://suninjuly.github.io/get_attribute.html

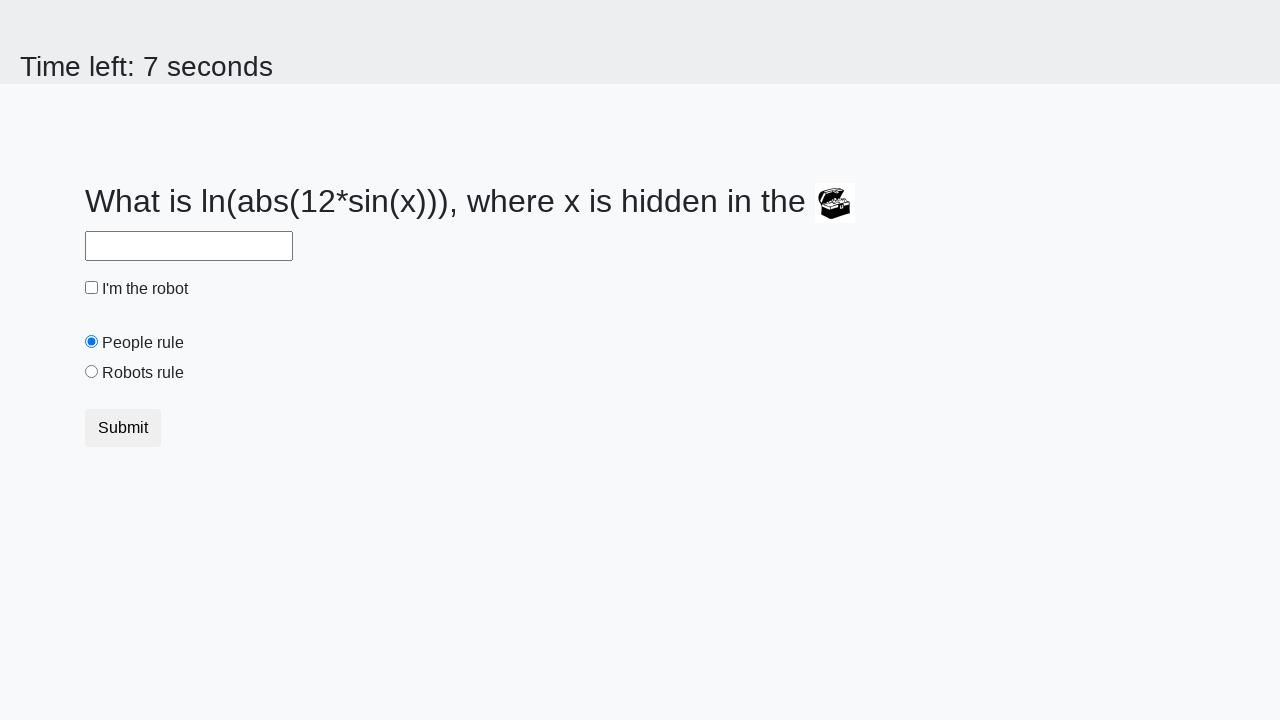

Located treasure element
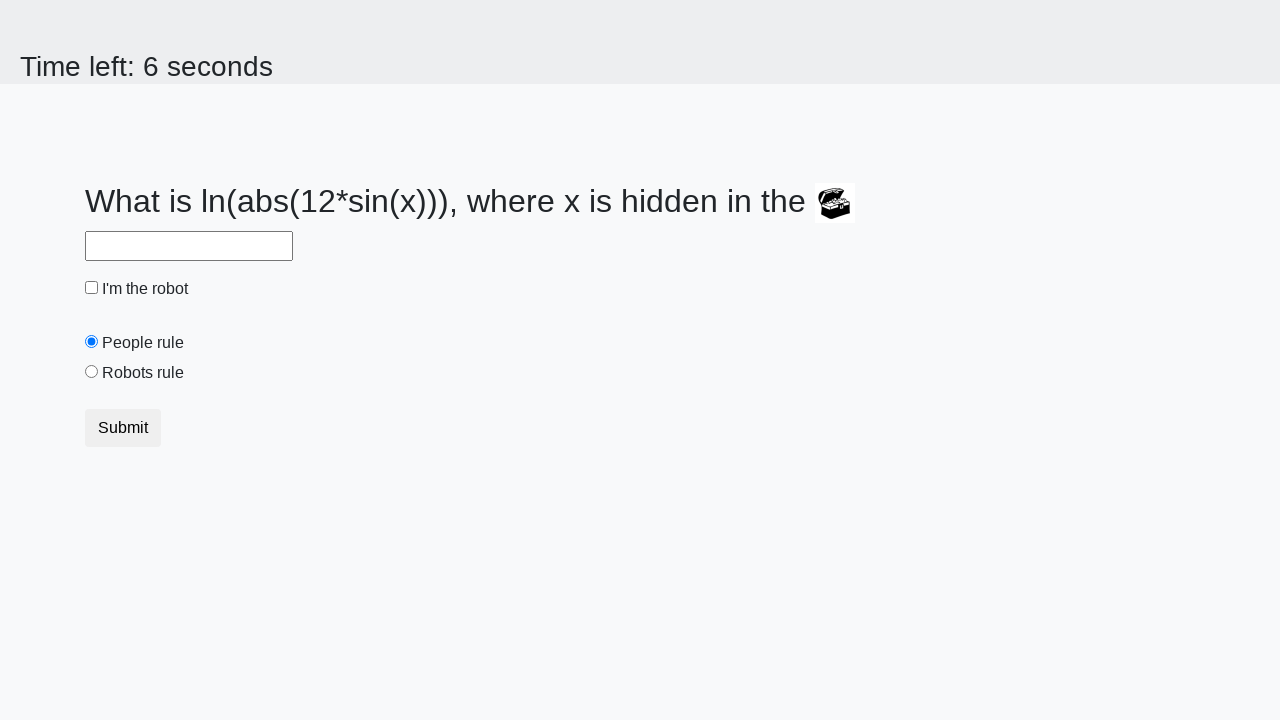

Read valuex attribute from treasure element: 307
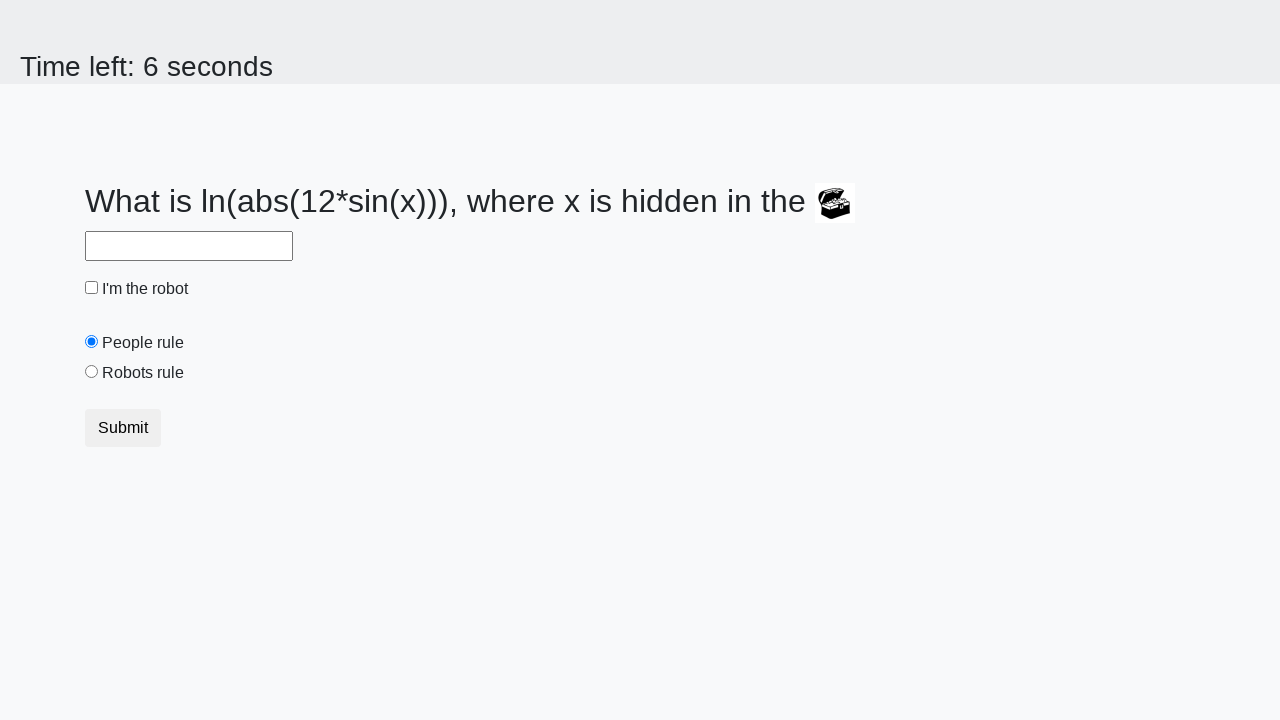

Calculated result using logarithmic formula: 2.2212475208539244
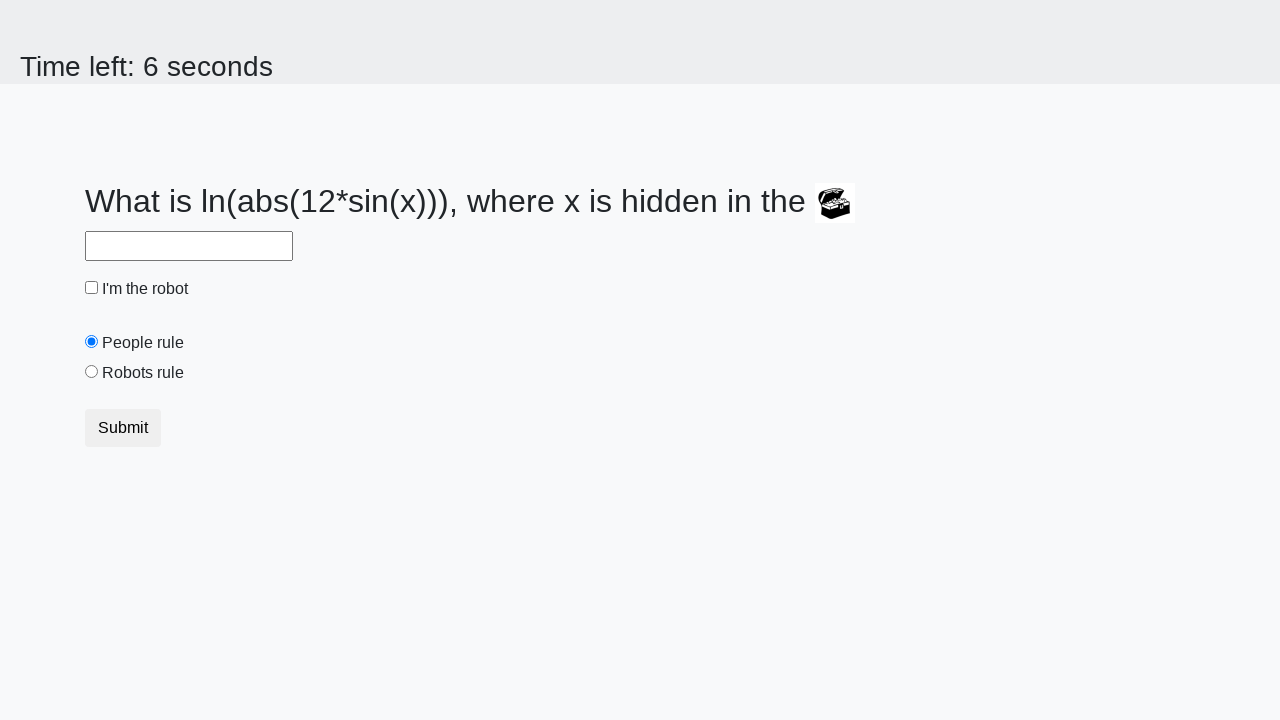

Filled answer field with calculated value: 2.2212475208539244 on #answer
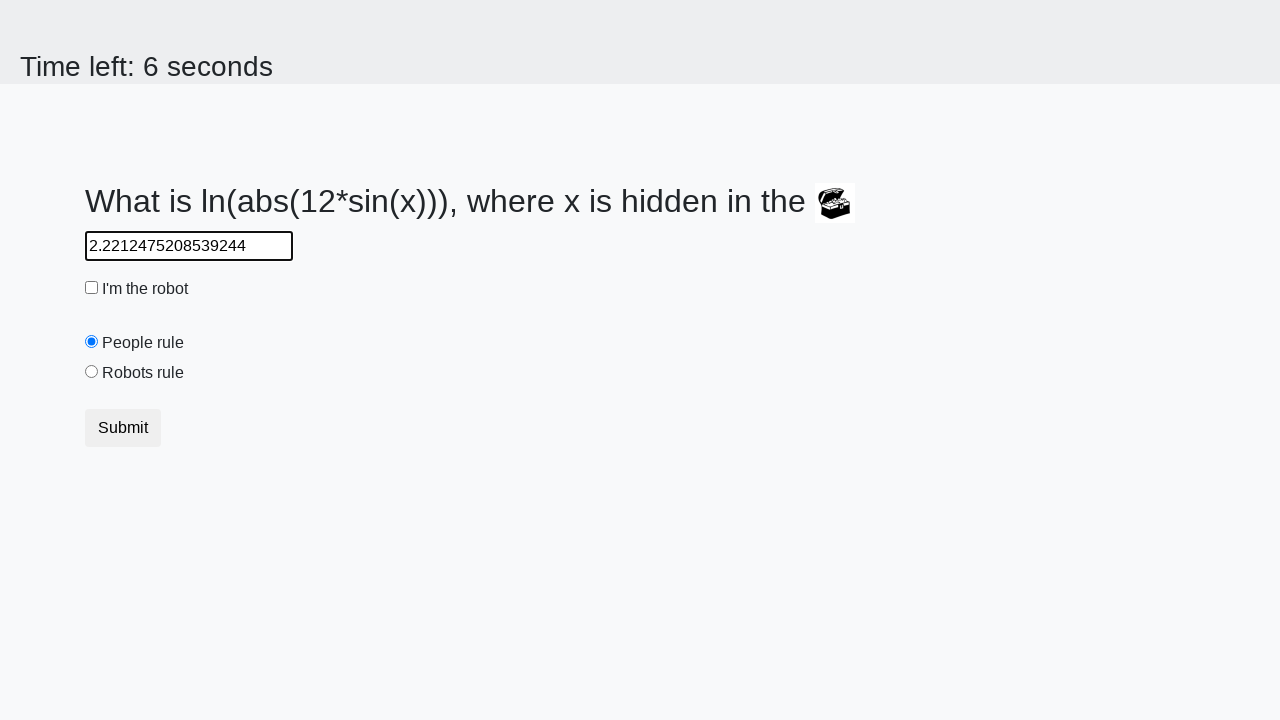

Checked the robot checkbox at (92, 288) on #robotCheckbox
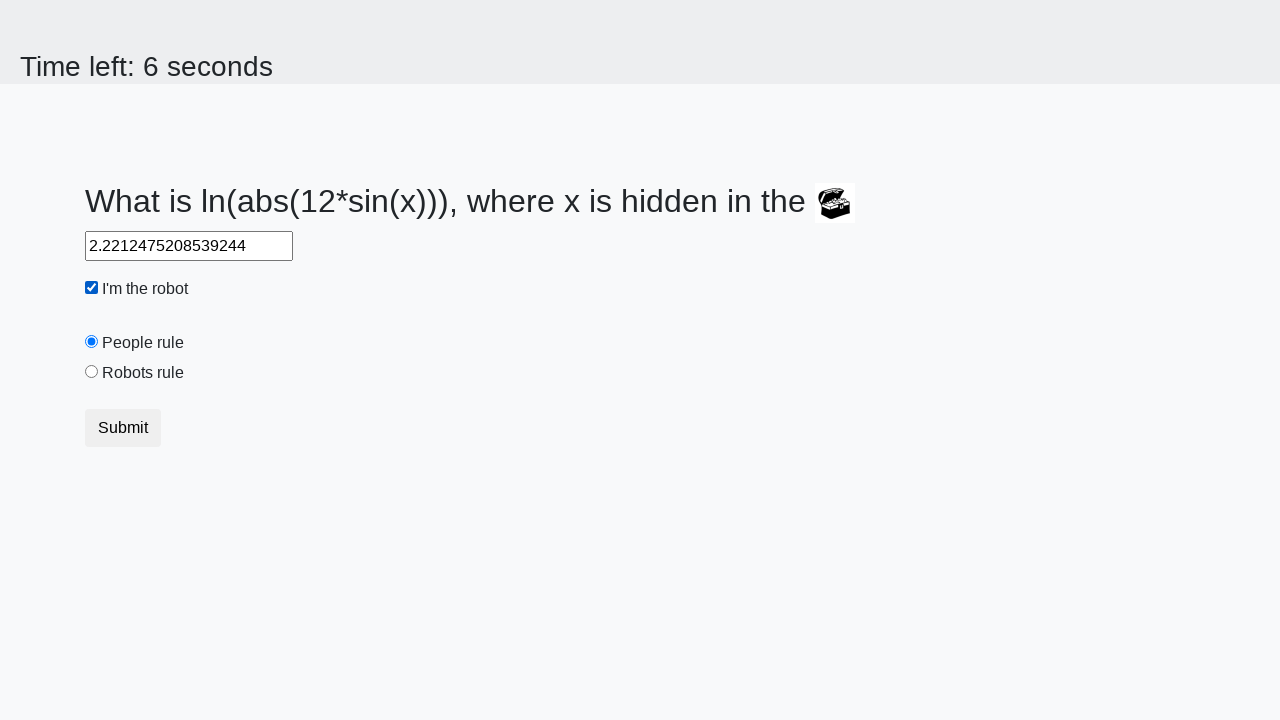

Selected the robots rule radio button at (92, 372) on #robotsRule
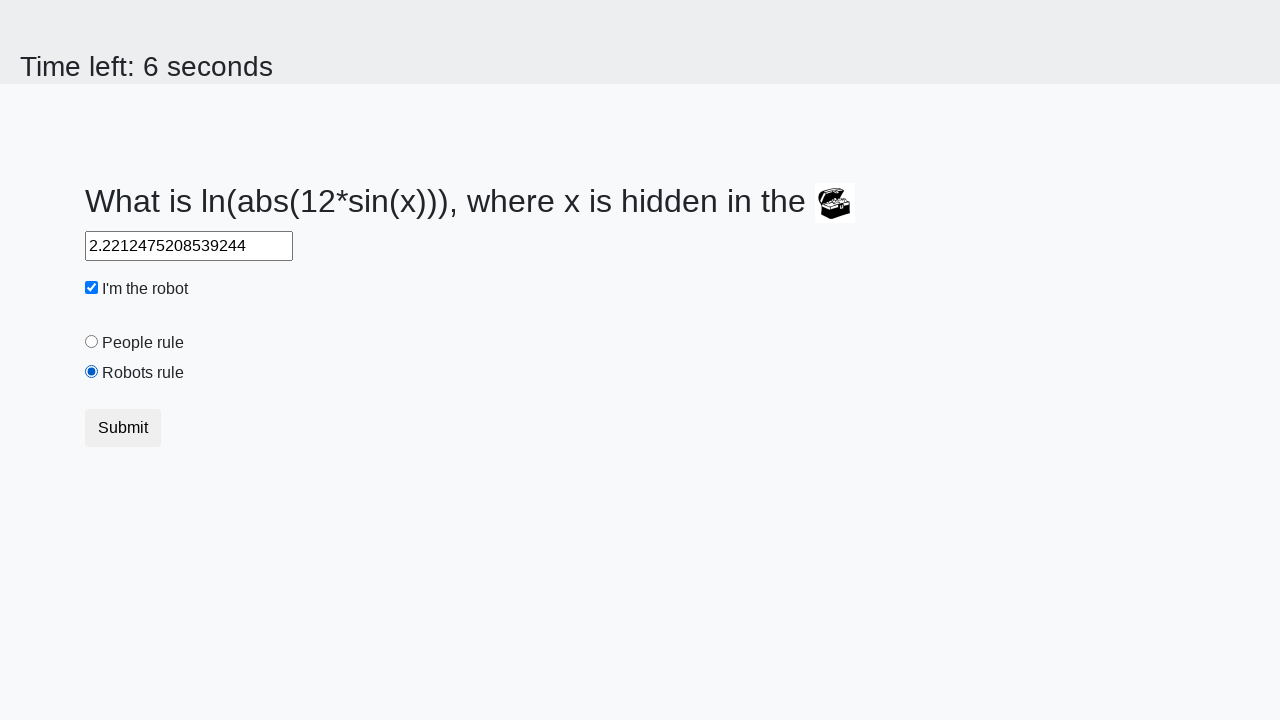

Submitted the form at (123, 428) on button.btn
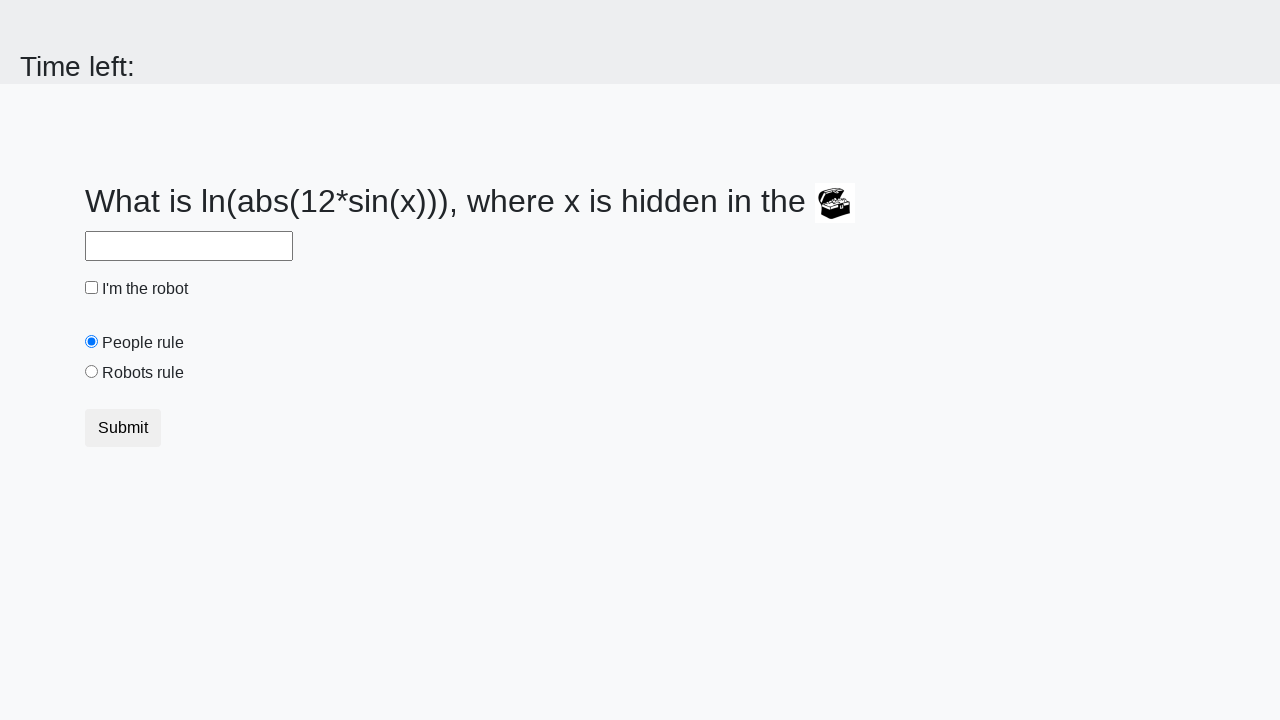

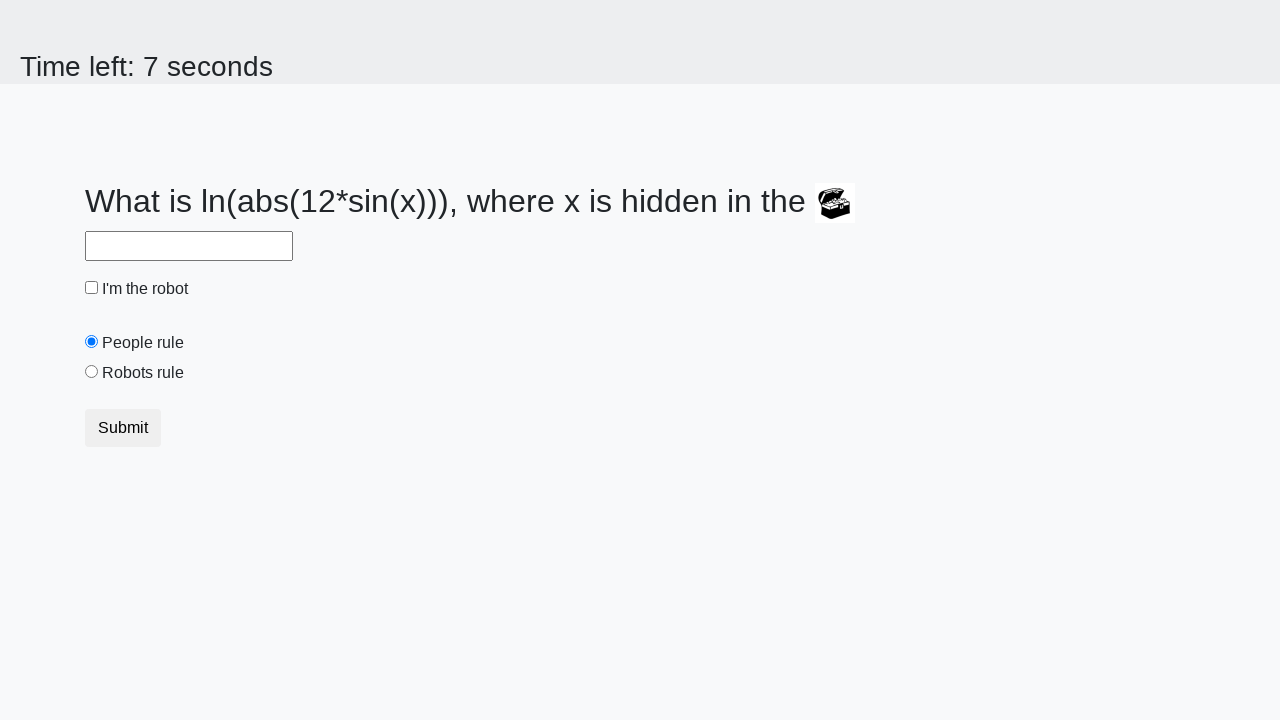